Navigates to webdriver.io homepage and verifies the floating button element is present

Starting URL: https://webdriver.io/

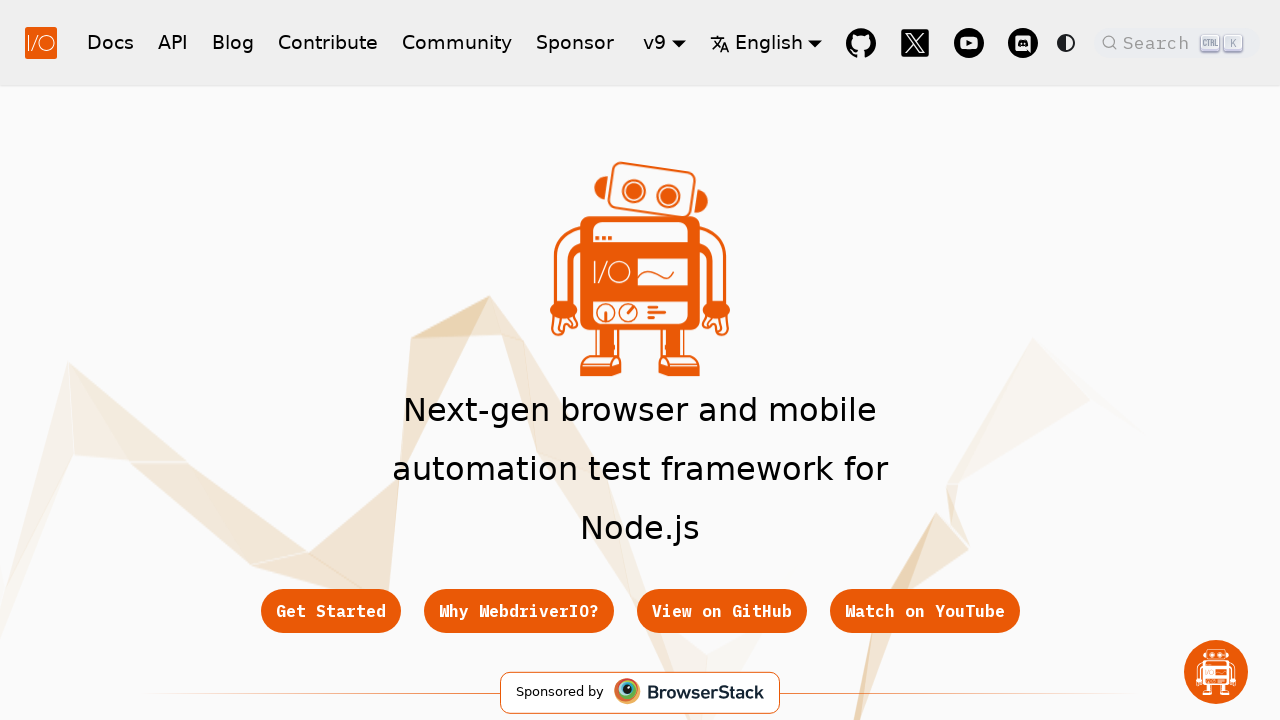

Waited for floating button element to be visible
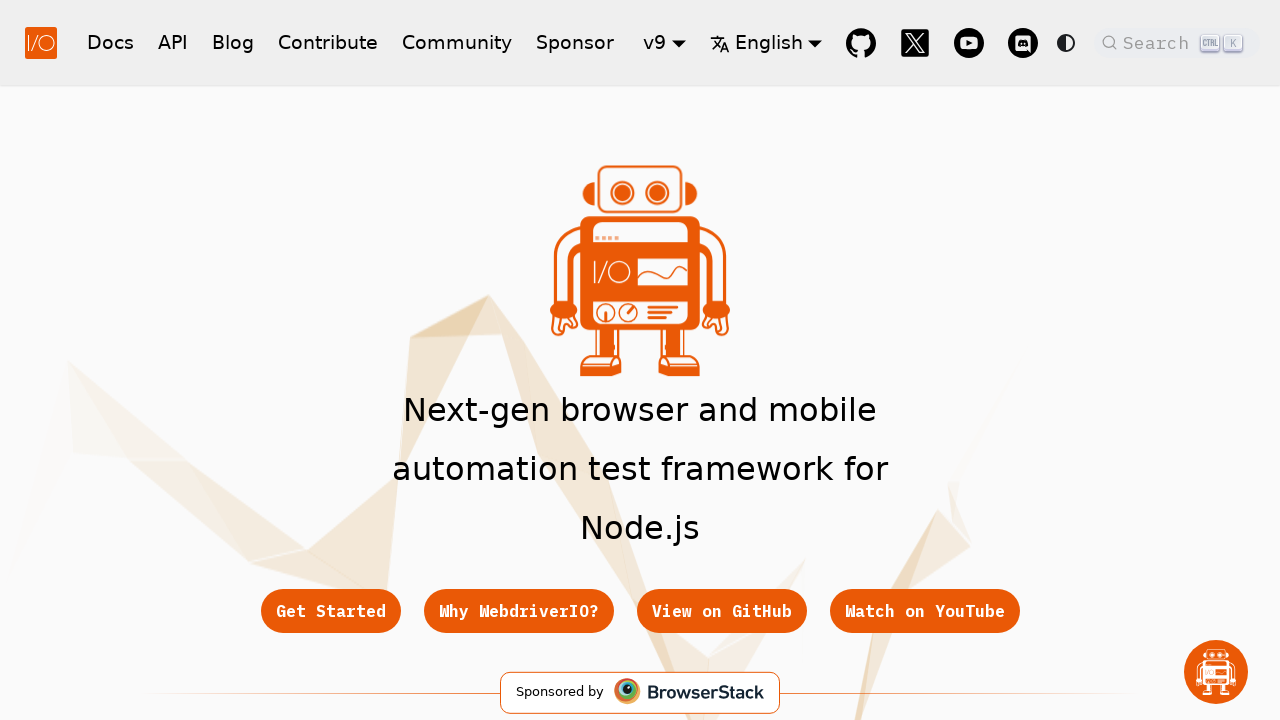

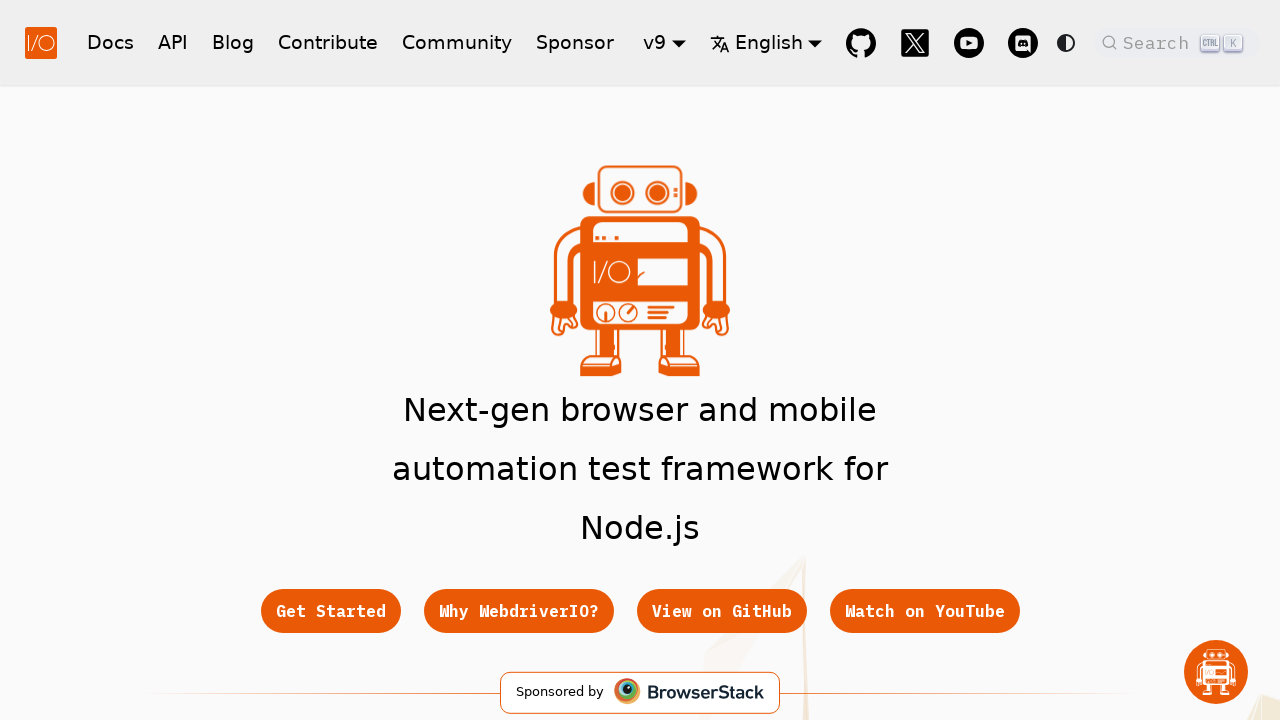